Navigates to the Ajio homepage and verifies the page loads successfully

Starting URL: https://www.ajio.com/

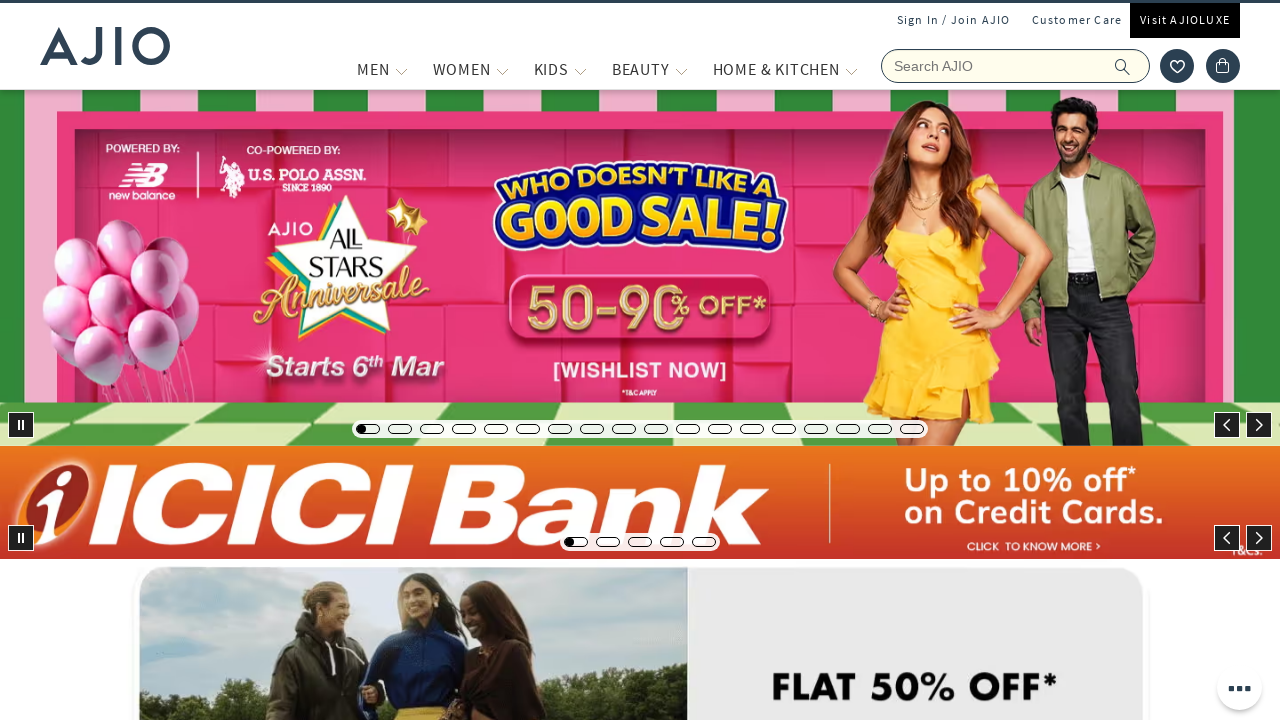

Waited for page DOM to fully load
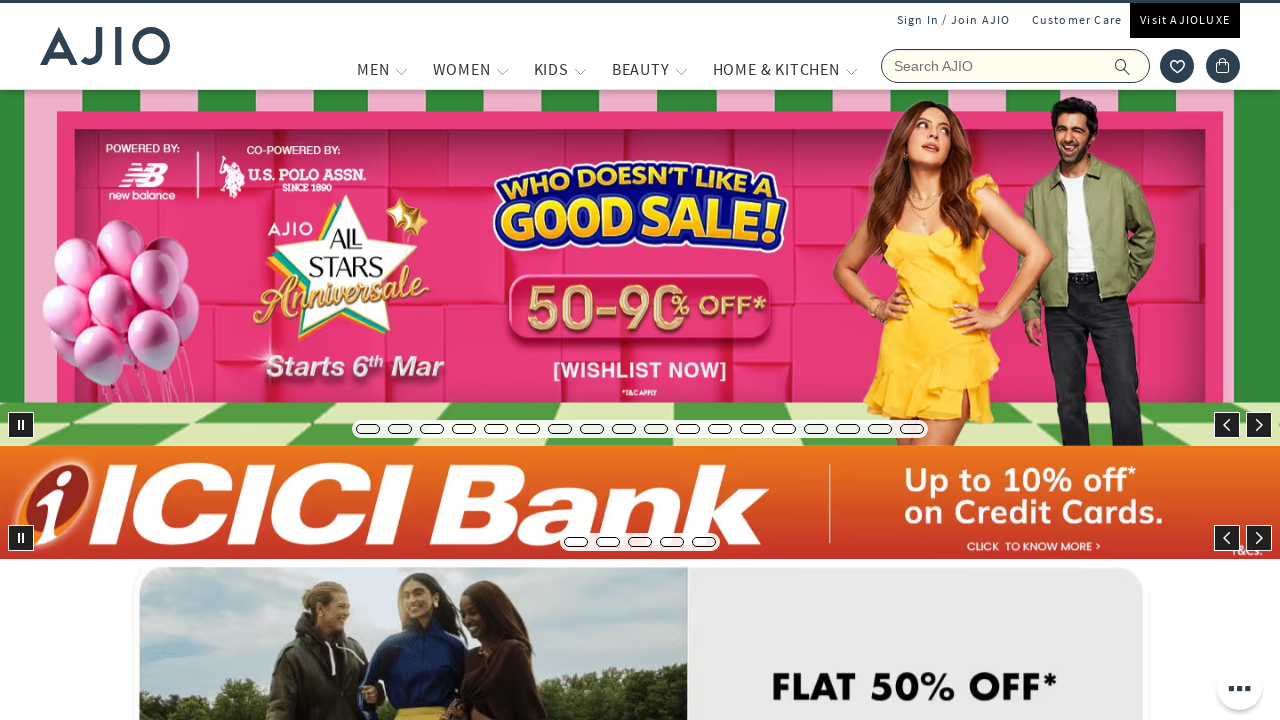

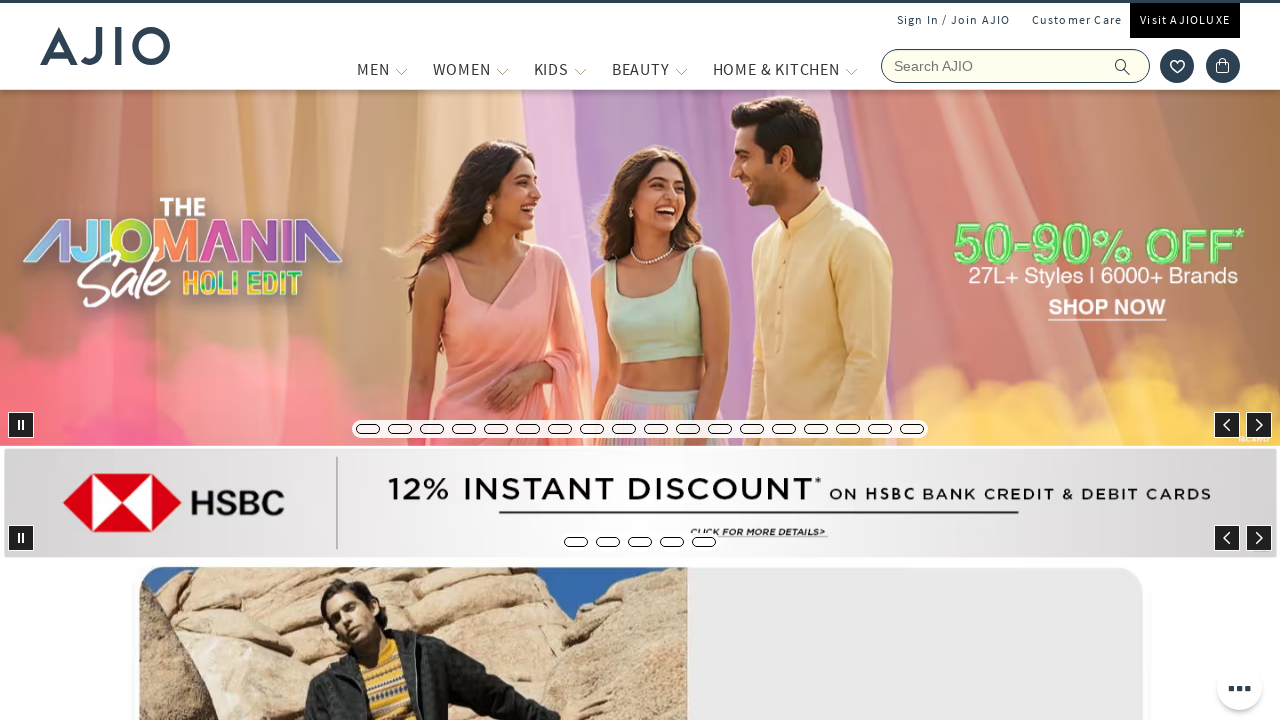